Tests dynamic element visibility by waiting for a button to become enabled and then verifying that a hidden element becomes visible after a delay on a demo QA page.

Starting URL: https://demoqa.com/dynamic-properties

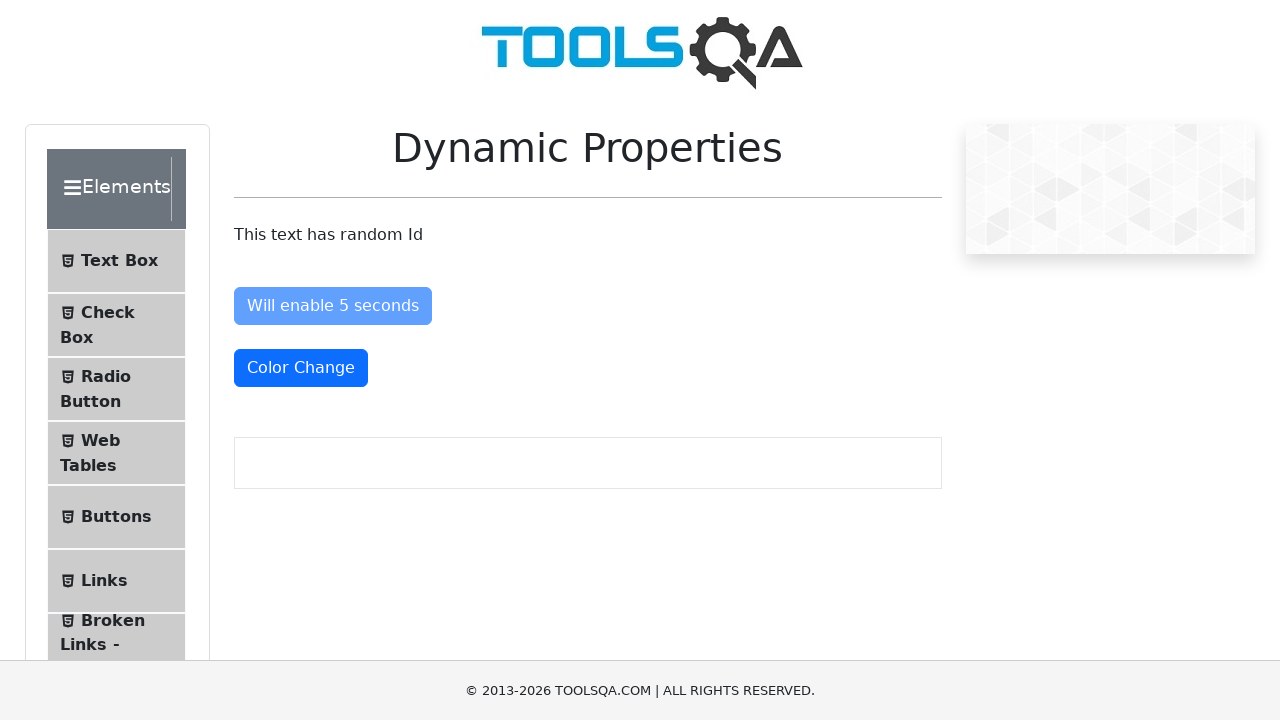

Navigated to DemoQA dynamic properties page
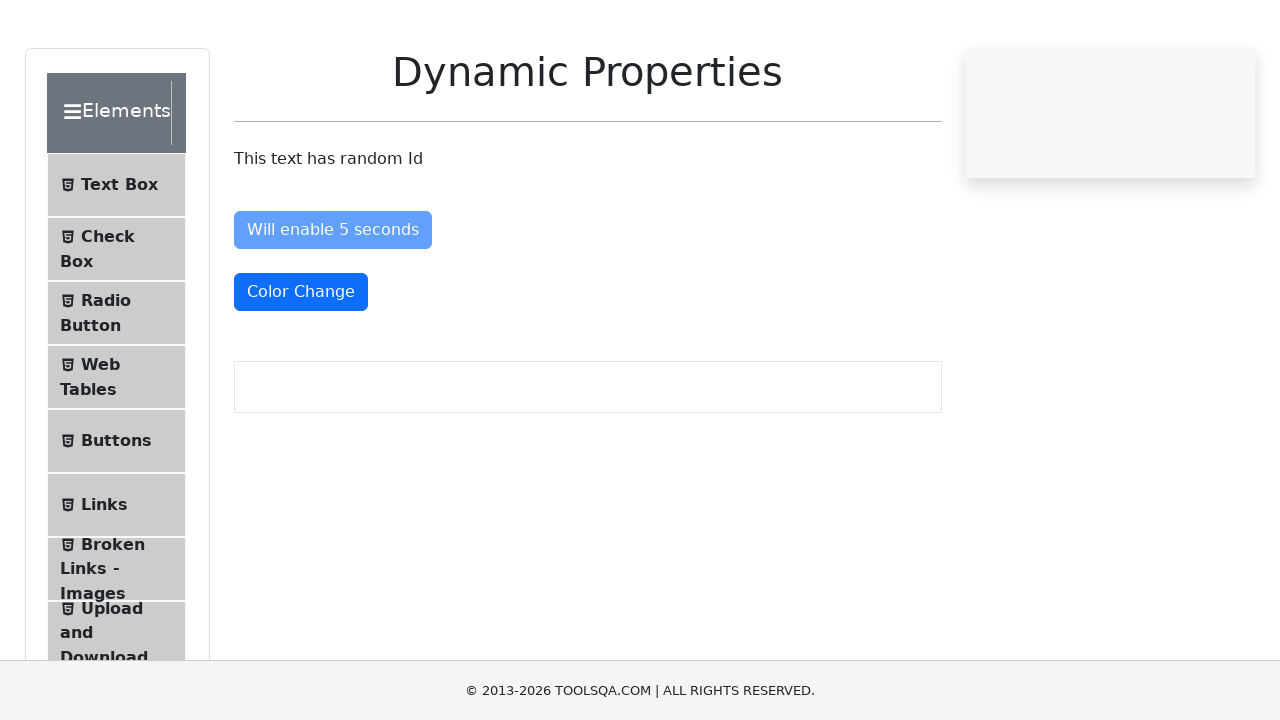

Waited for 'Enable After' button to become enabled
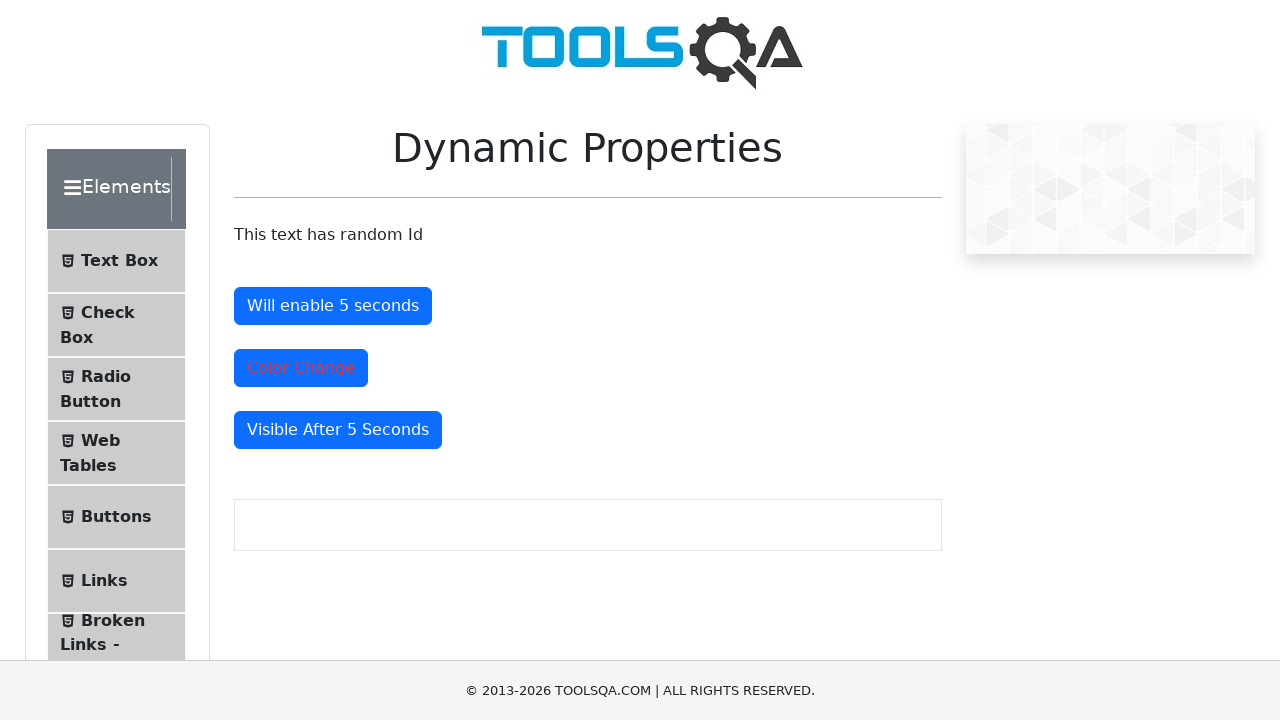

Waited for 'Visible After' button to become visible
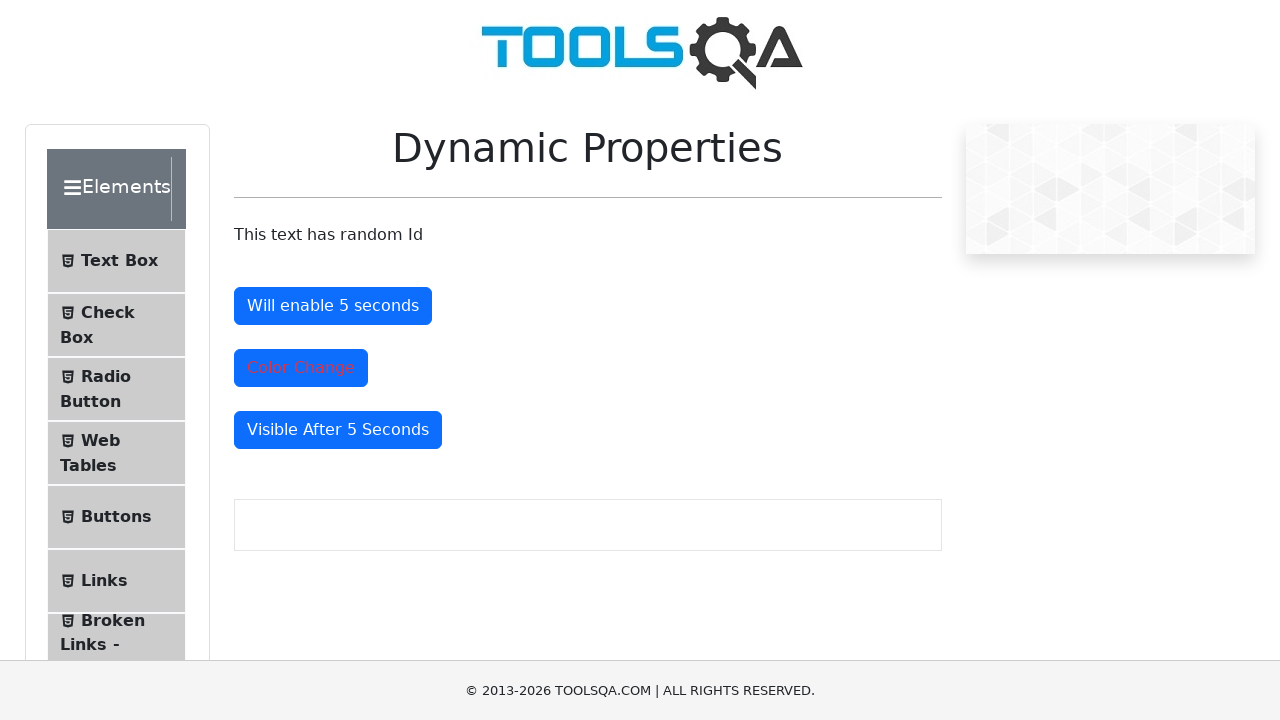

Retrieved text from visible element: 'Visible After 5 Seconds'
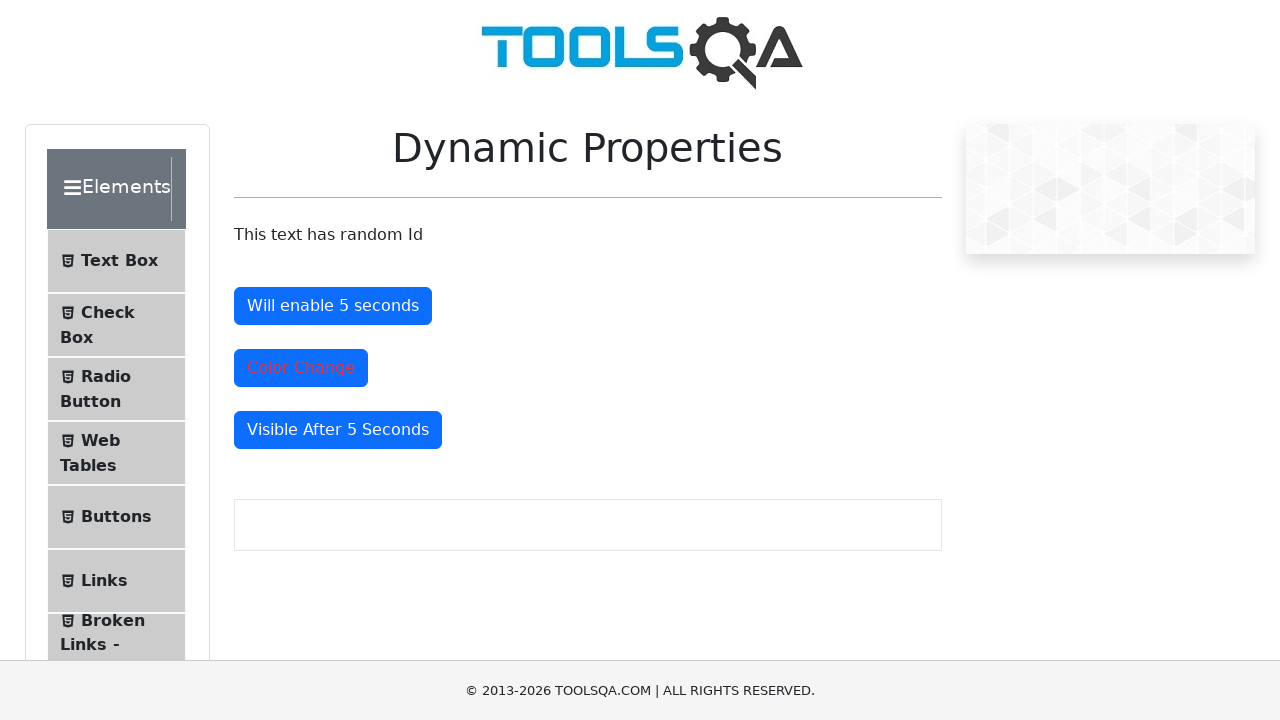

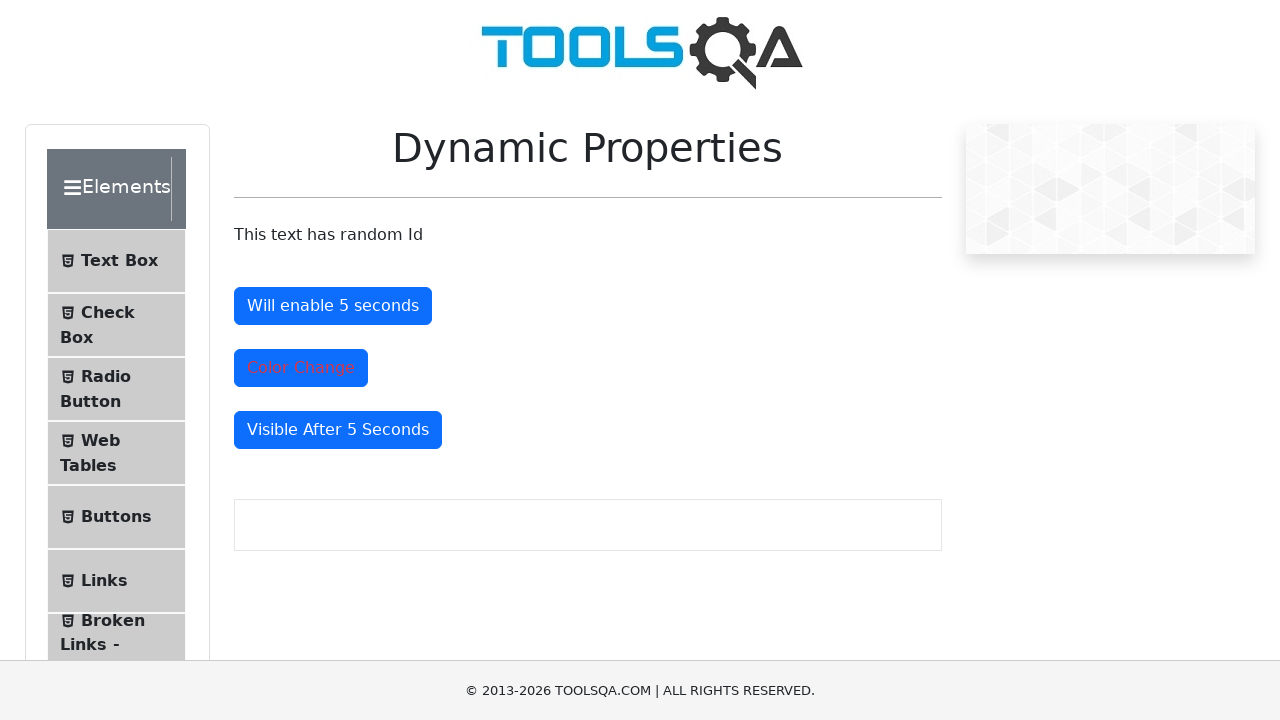